Tests the download functionality for the ninth problem set solution (Tishchenko Reaction) by clicking the download button

Starting URL: http://synthesis-workshop.com.s3-website-us-east-1.amazonaws.com/problem-sets

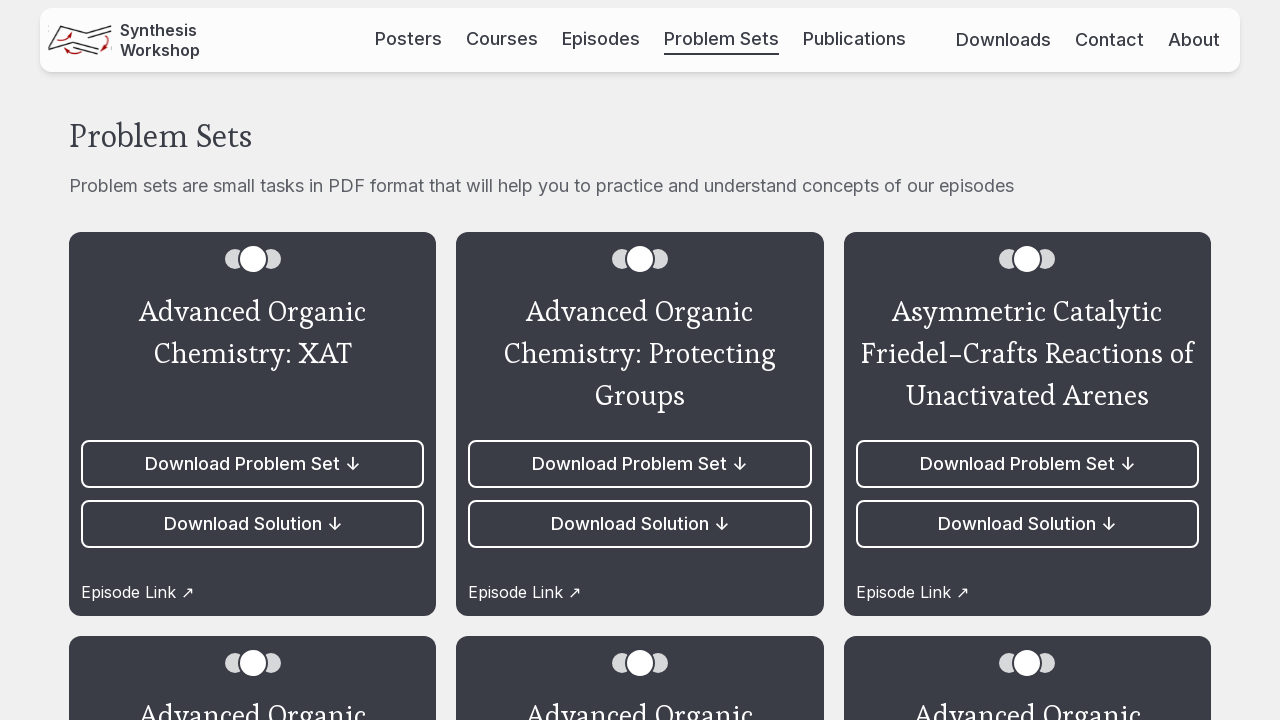

Clicked download button for Tishchenko Reaction problem set solution at (1027, 360) on article:nth-of-type(9) > .flex.flex-col.gap-3 > a:nth-of-type(2)
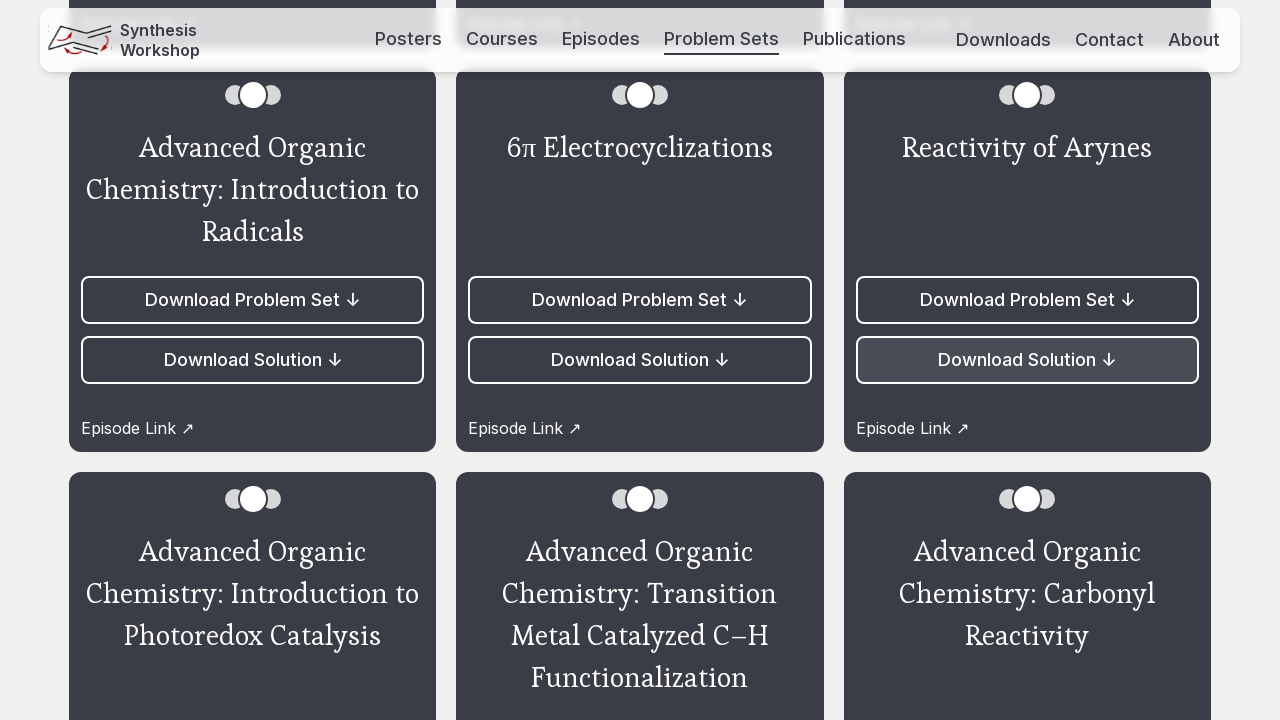

Download completed for Tishchenko Reaction solution
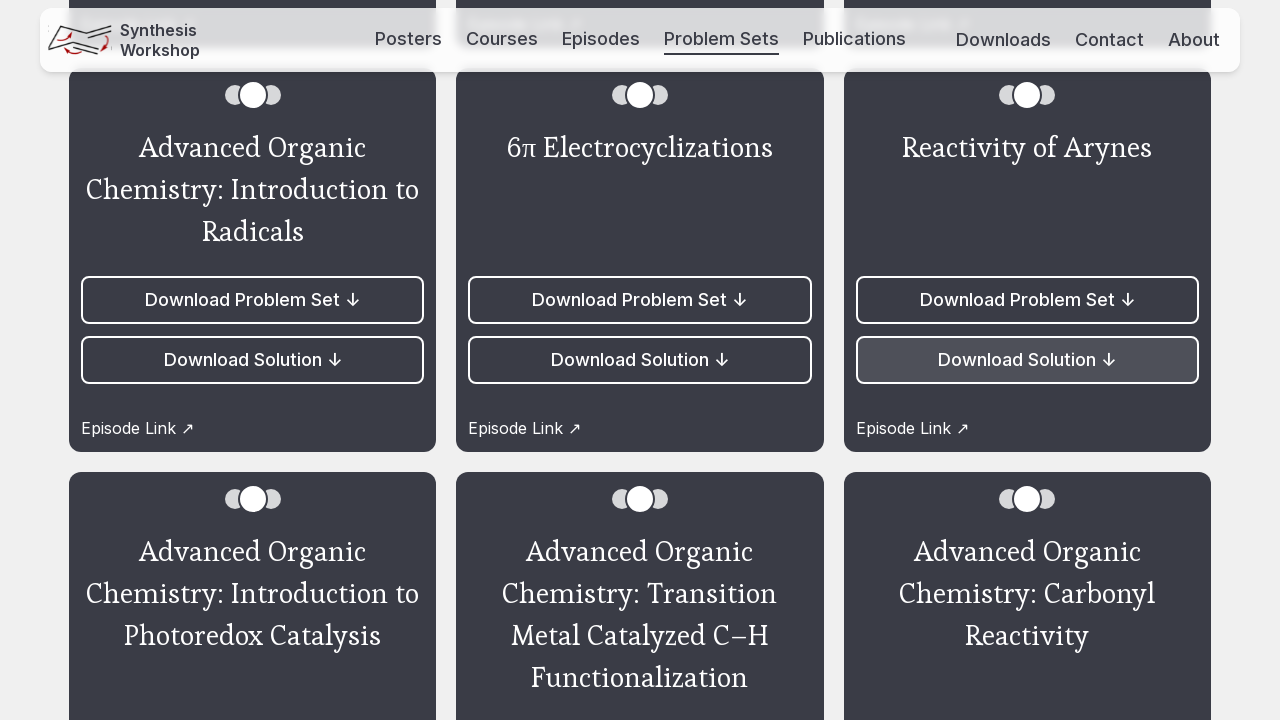

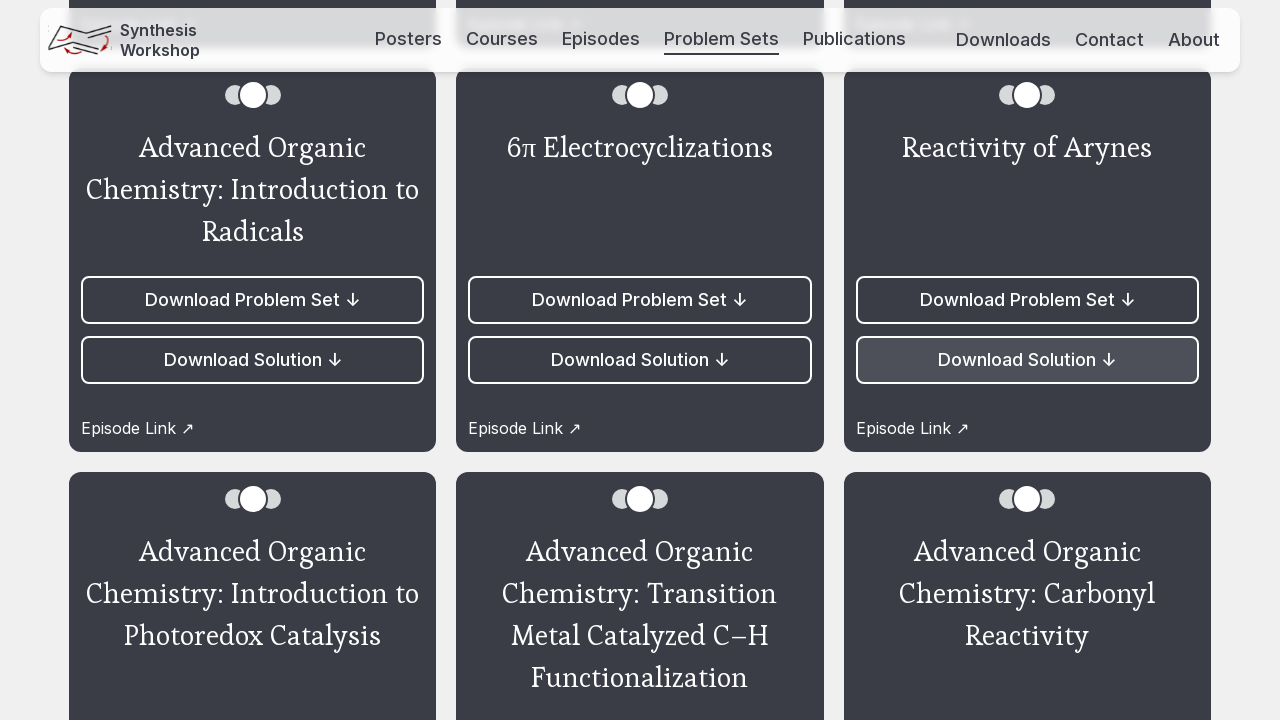